Fills out a practice registration form with personal details including name, email, phone, gender, date of birth, subjects, hobbies, address, and state/city selections, then verifies the submitted data appears correctly in a confirmation modal.

Starting URL: https://demoqa.com/automation-practice-form

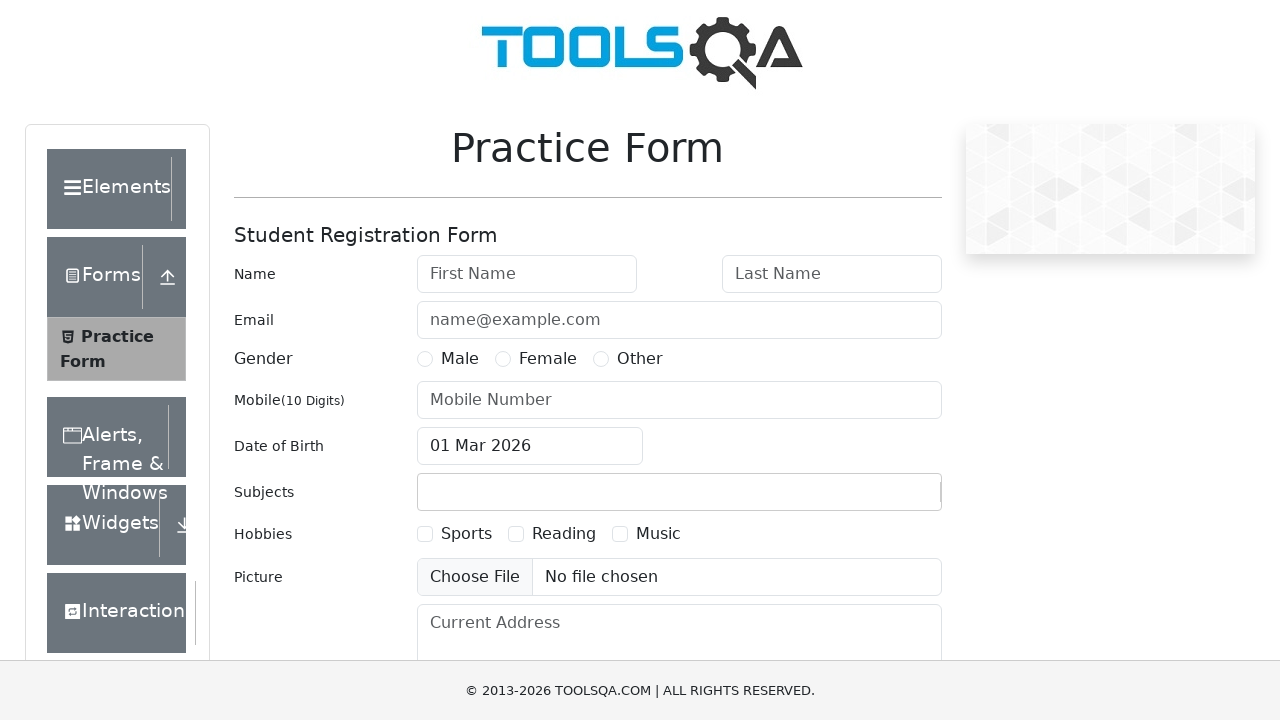

Removed fixed banner ad using JavaScript
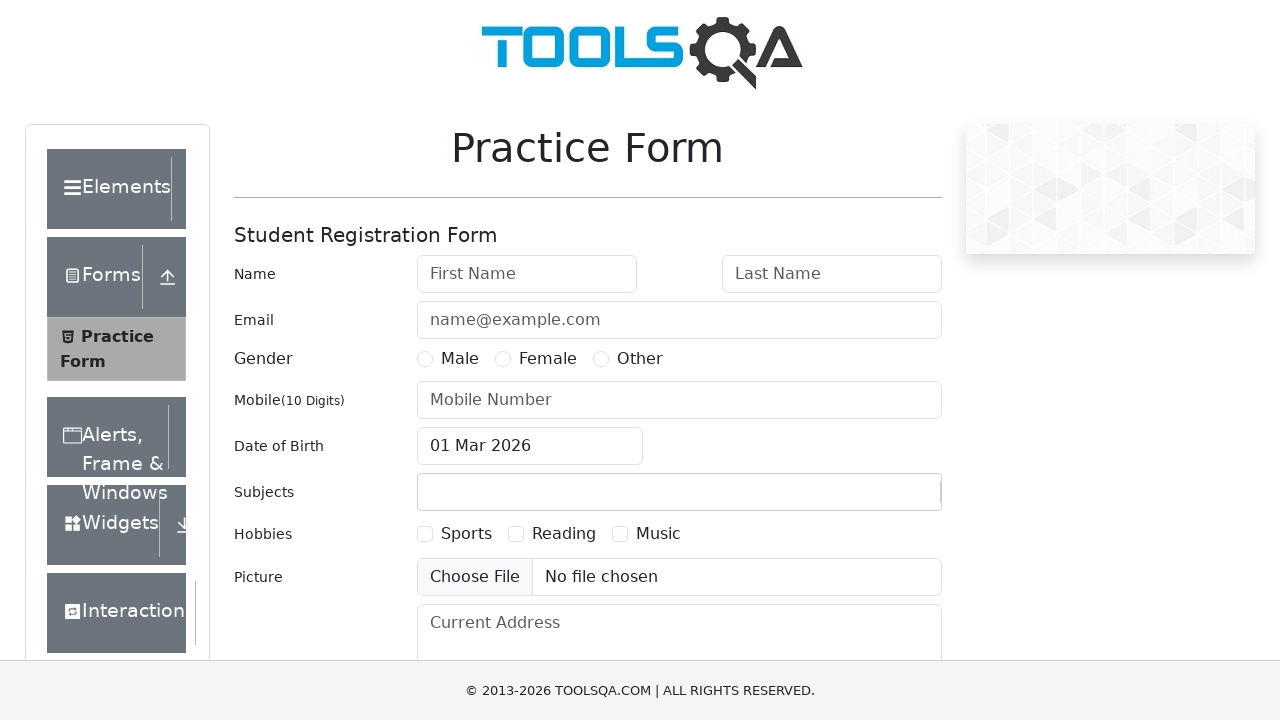

Removed footer ad using JavaScript
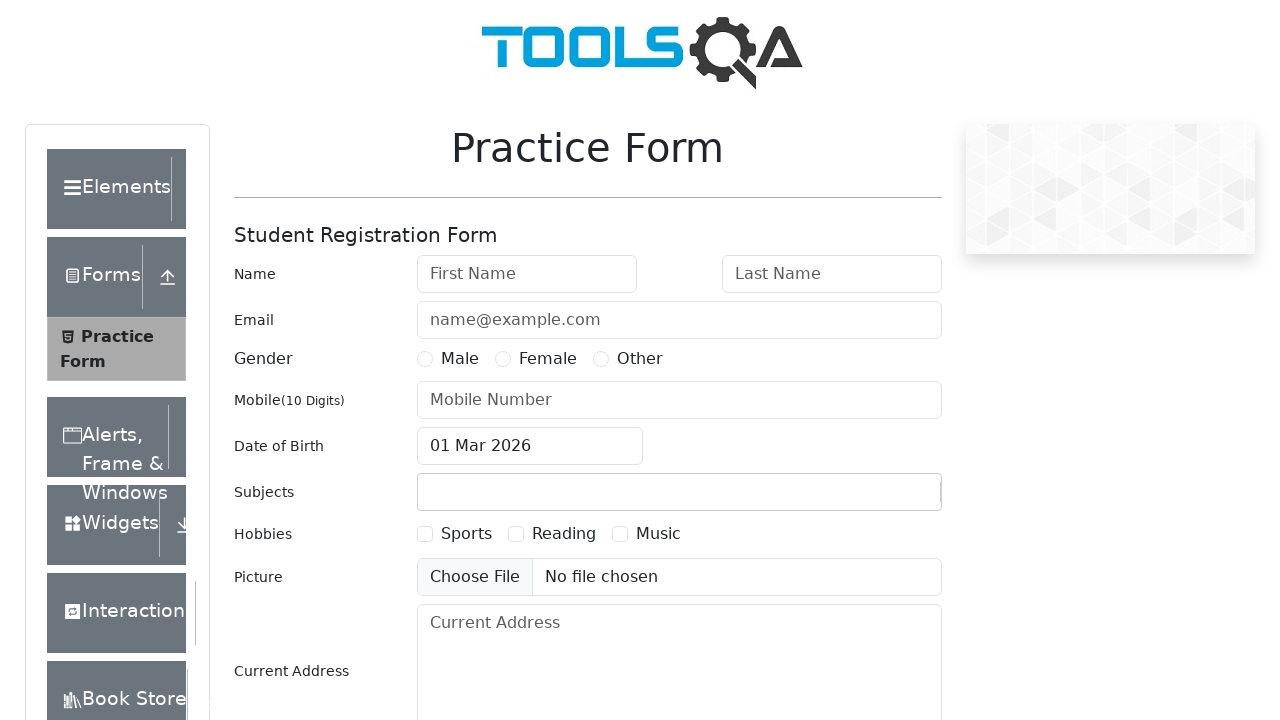

Filled first name field with 'Василиса' on #firstName
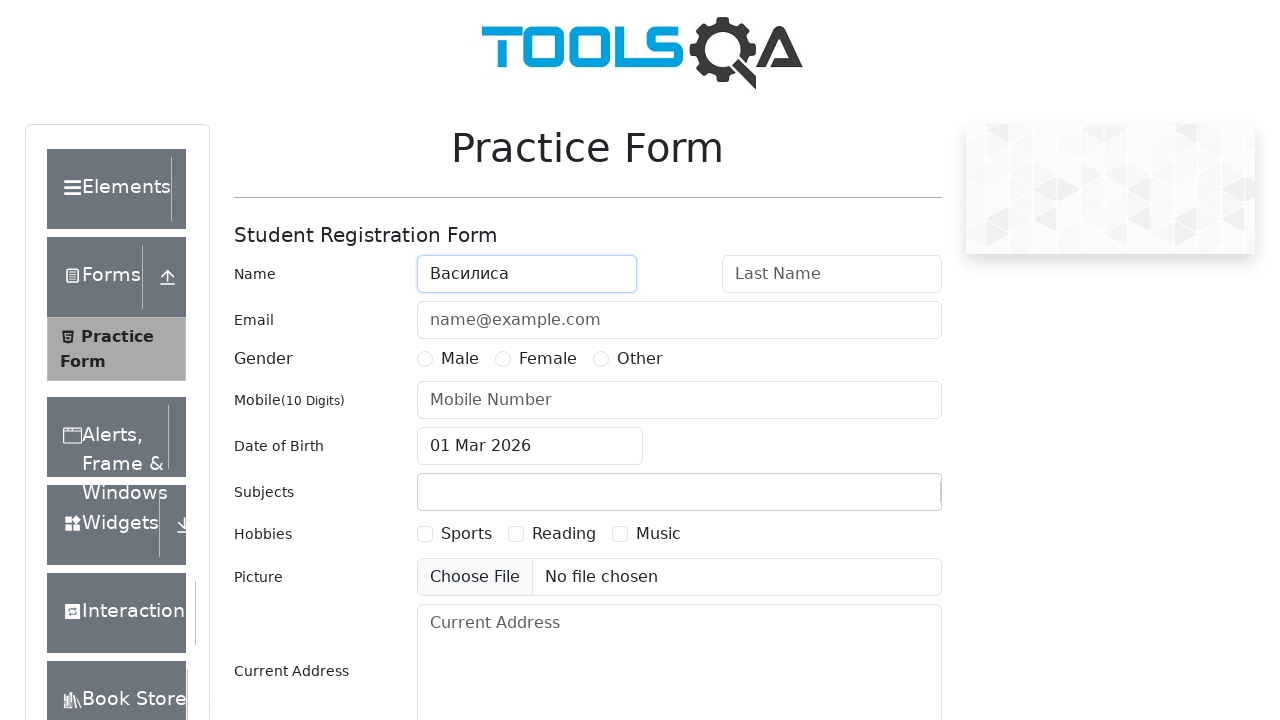

Filled last name field with 'Премудрая' on #lastName
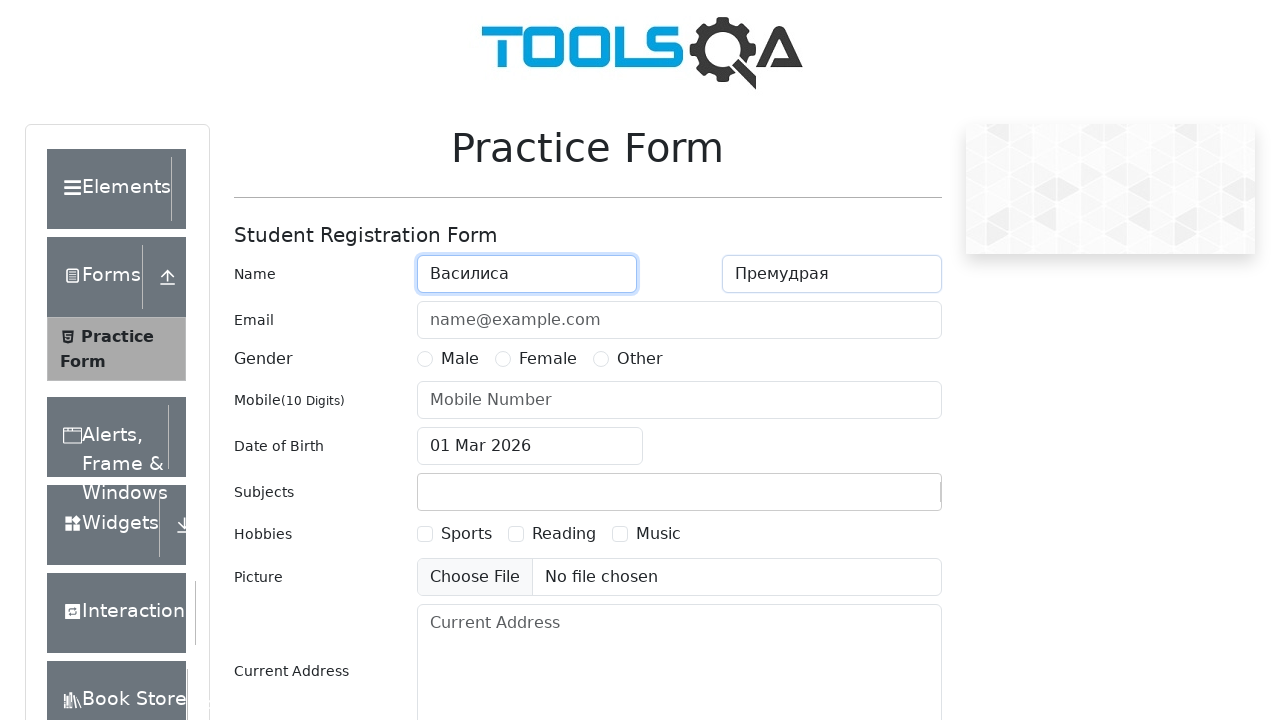

Filled email field with 'pretty_vasya@mail.com' on #userEmail
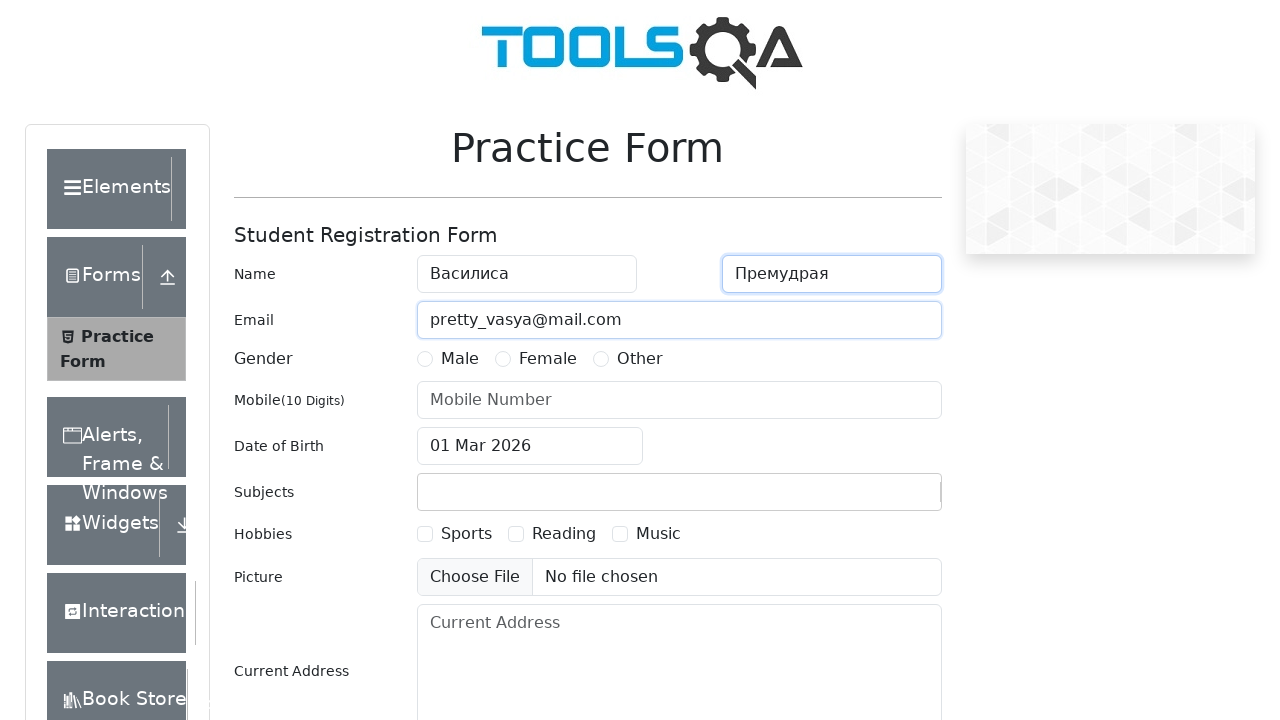

Filled phone number field with '1234567890' on #userNumber
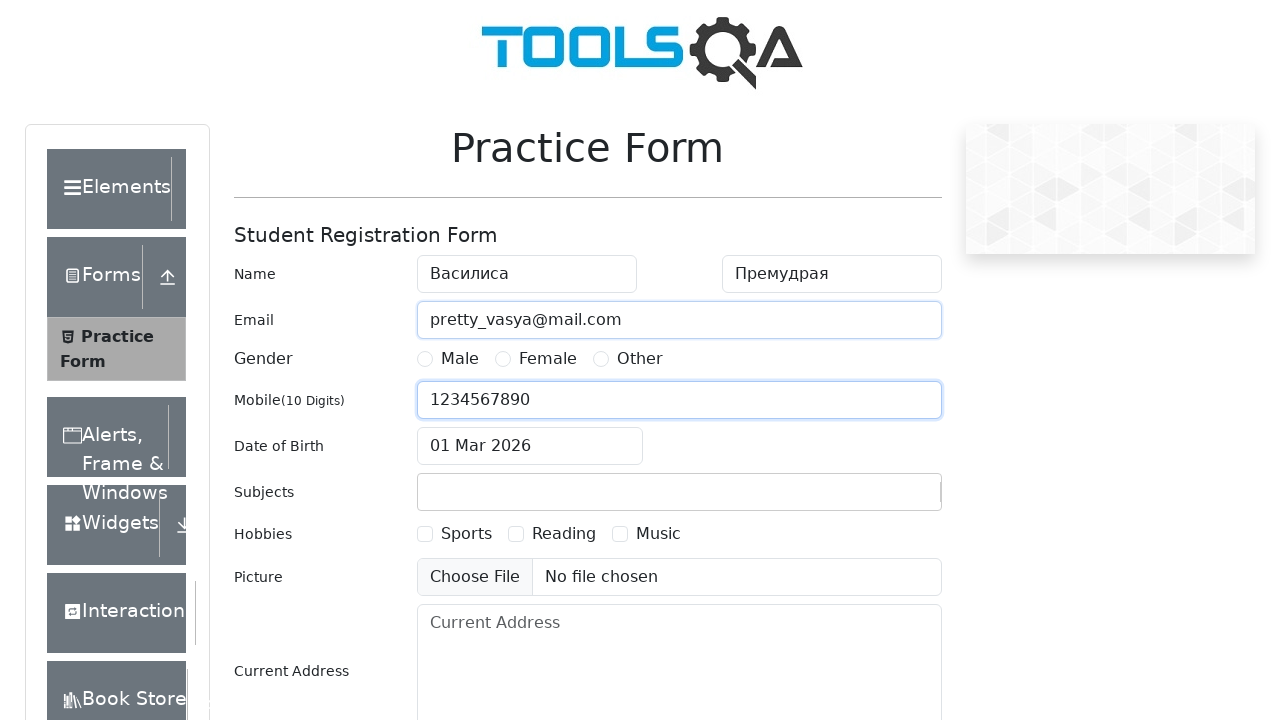

Selected gender 'Other' at (640, 359) on xpath=//label[contains(text(), 'Other')]
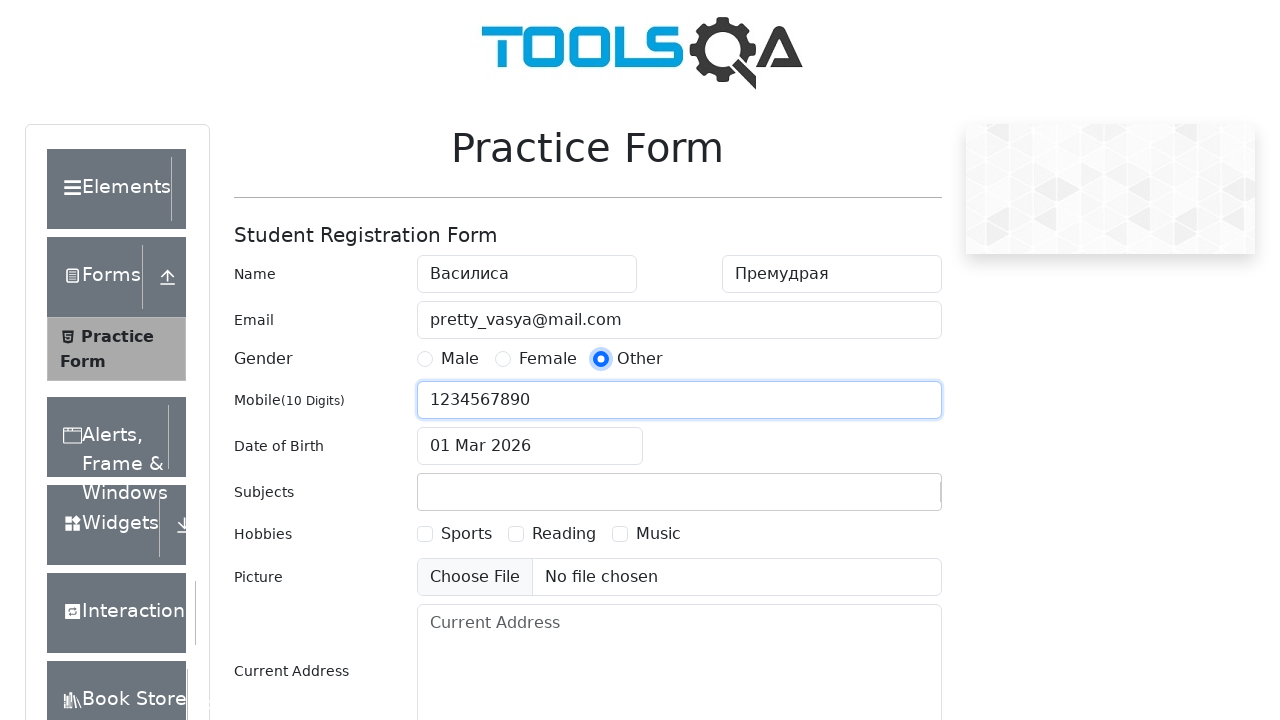

Clicked date of birth input to open date picker at (530, 446) on #dateOfBirthInput
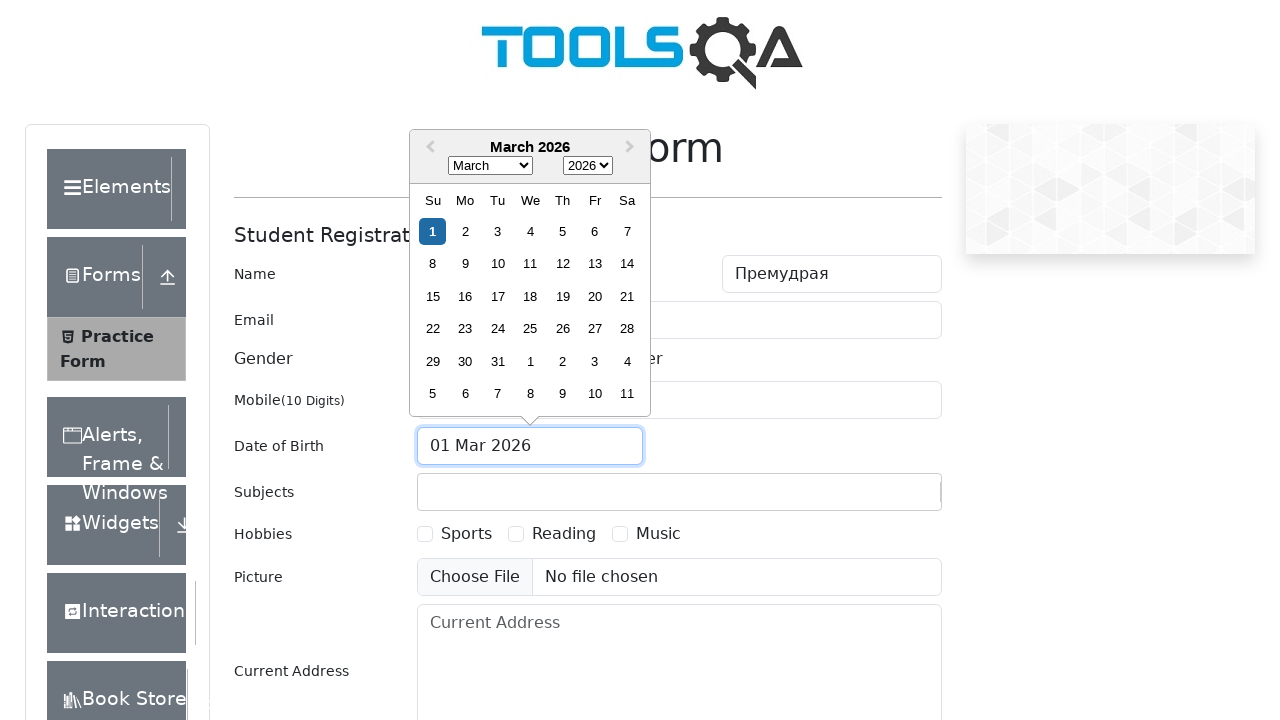

Selected month 'September' from date picker on .react-datepicker__month-select
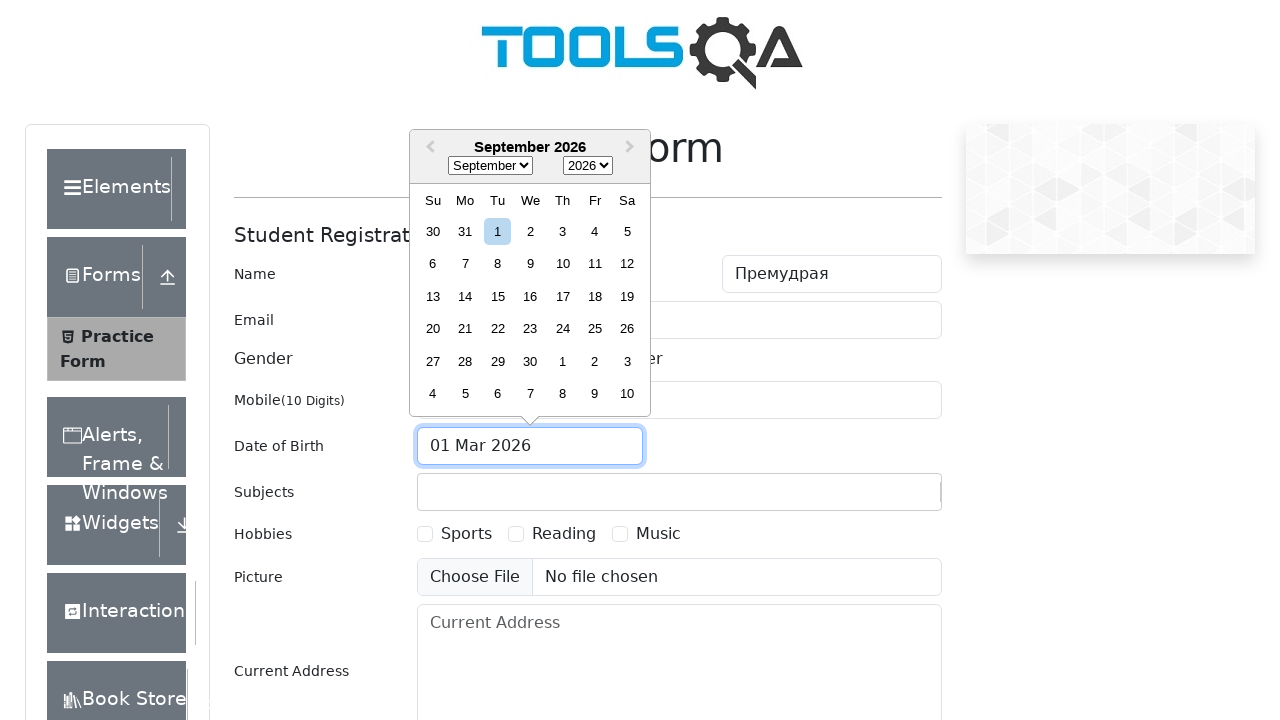

Selected year '1989' from date picker on .react-datepicker__year-select
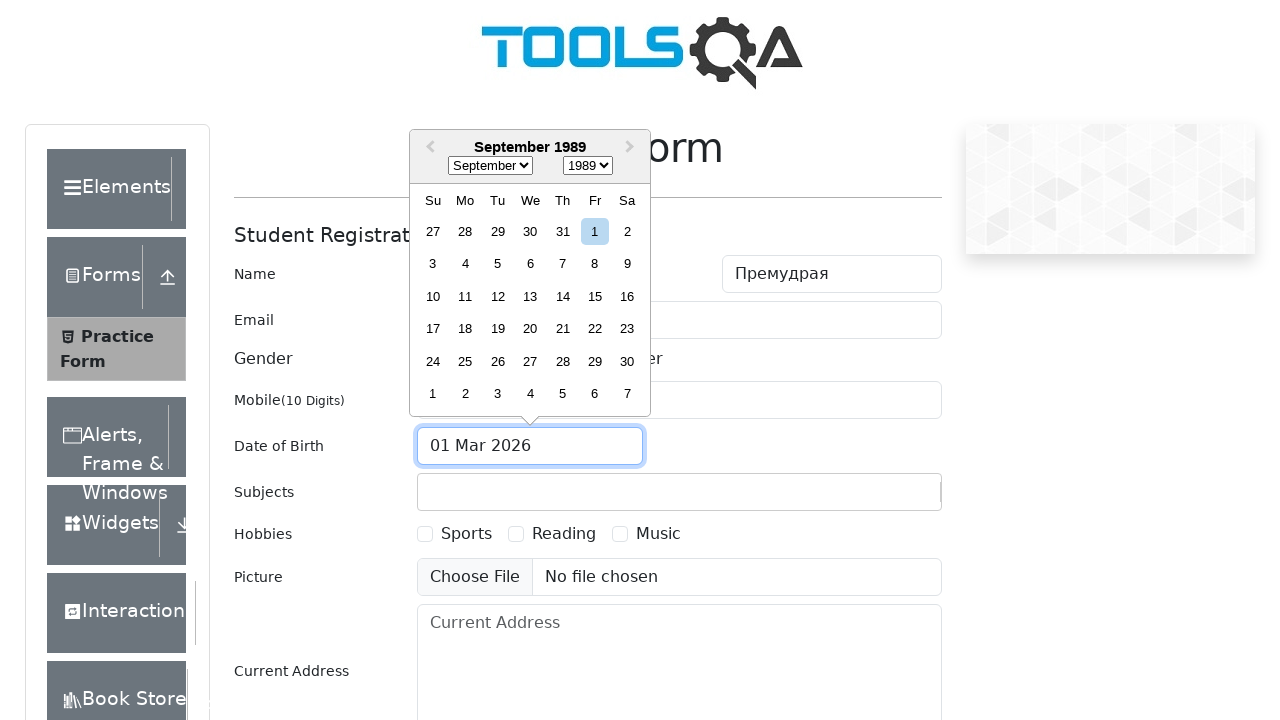

Selected day 1st from the calendar at (595, 231) on div.react-datepicker__day >> nth=5
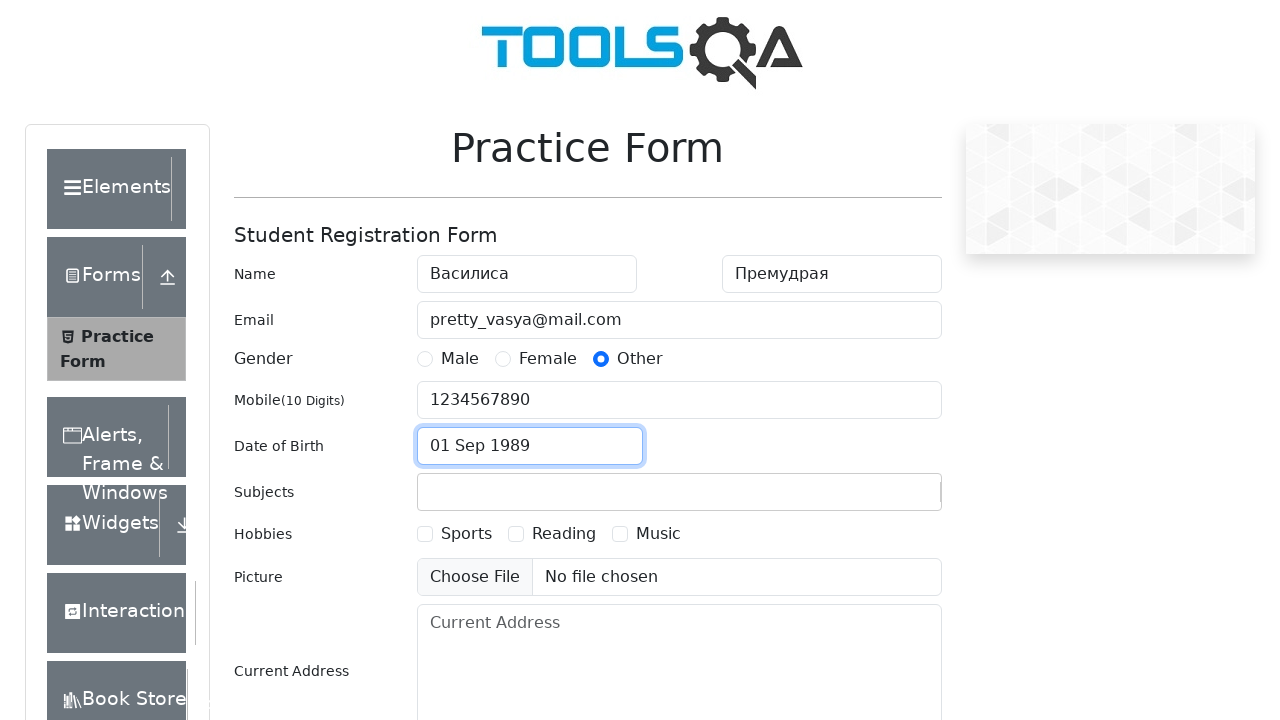

Filled subject field with 'Hindi' on #subjectsInput
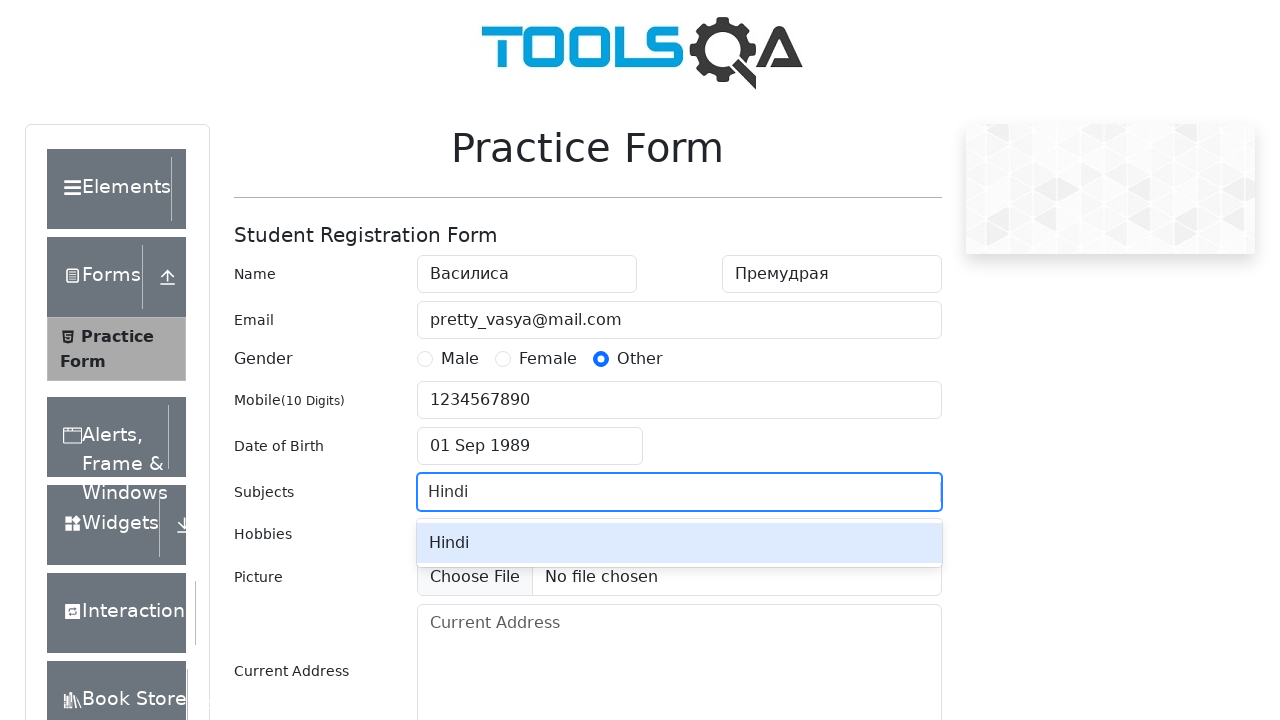

Pressed Enter to confirm subject 'Hindi' on #subjectsInput
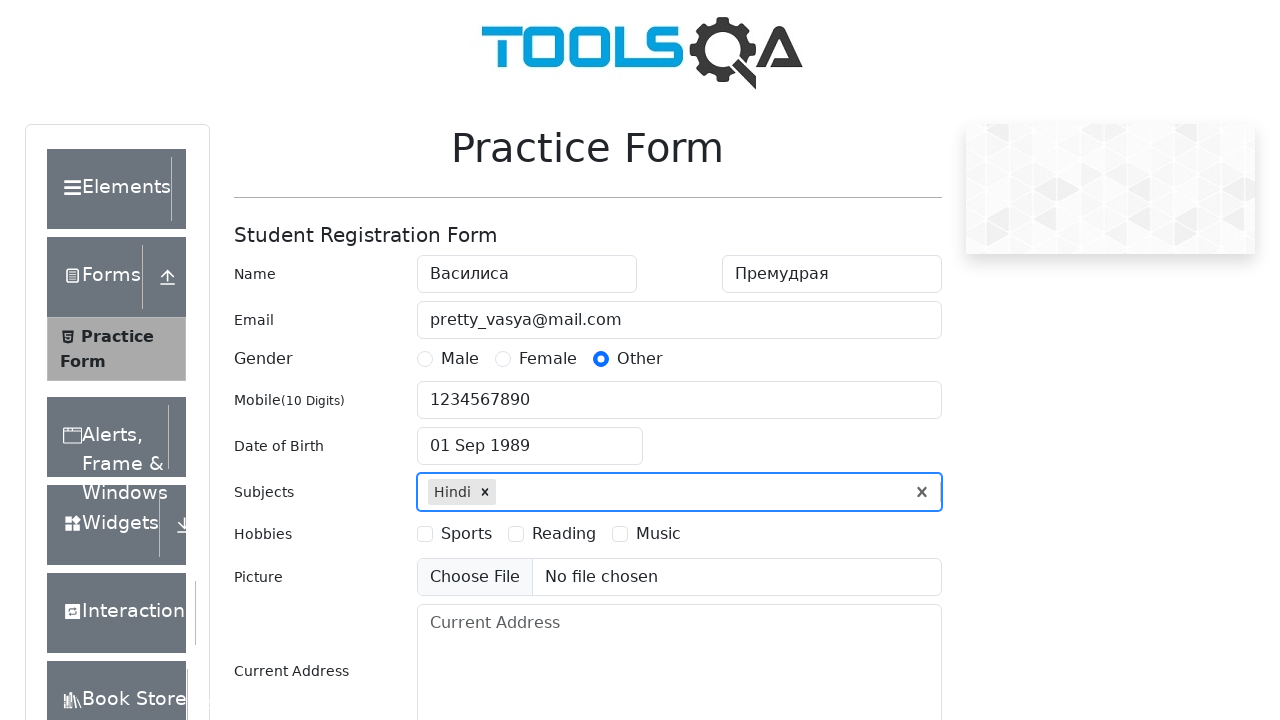

Selected hobby 'Reading' at (564, 534) on #hobbiesWrapper >> text=Reading
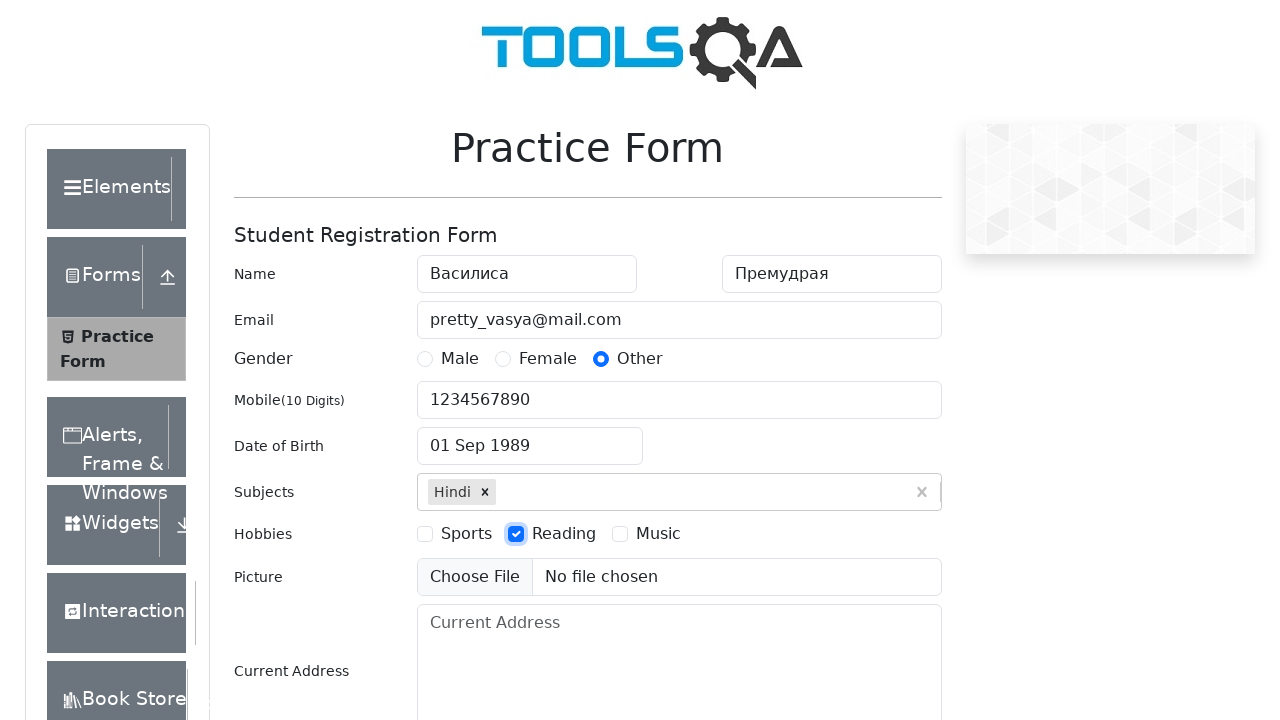

Filled current address field with 'Лукомрье, Дуб Зеленый, 1' on #currentAddress
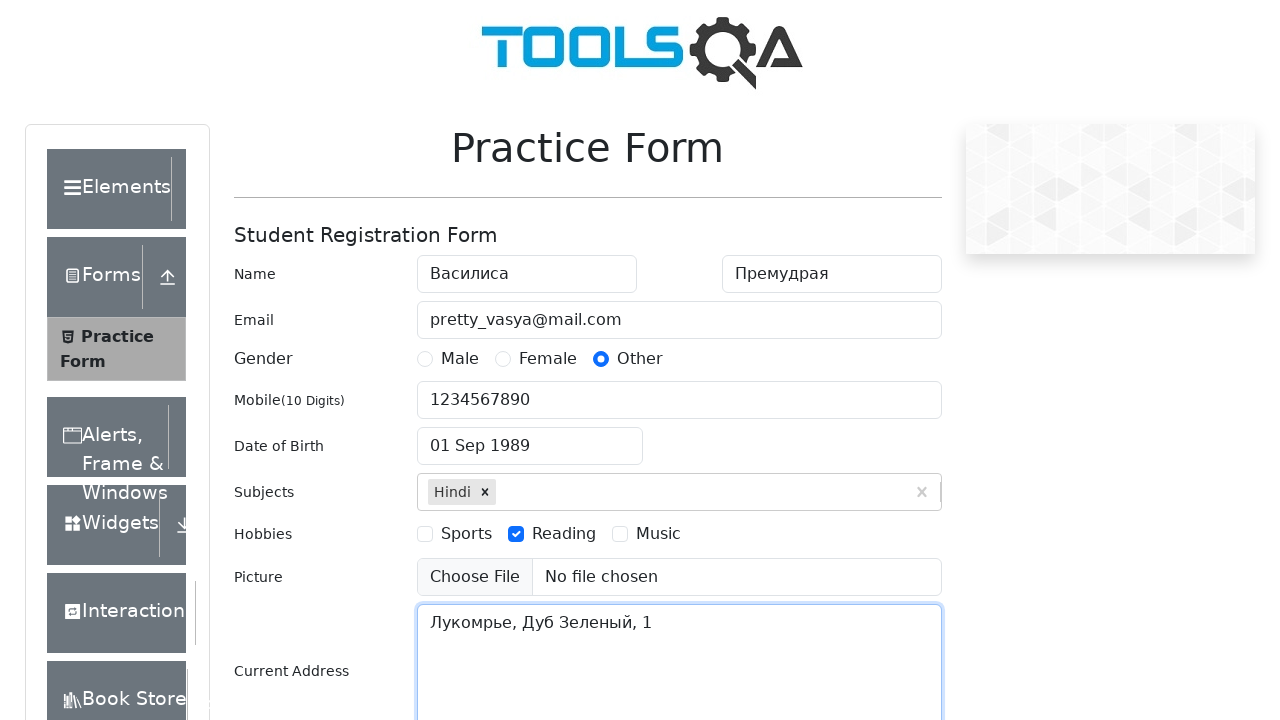

Typed 'NCR' in state input field on //div[@id='state']//input
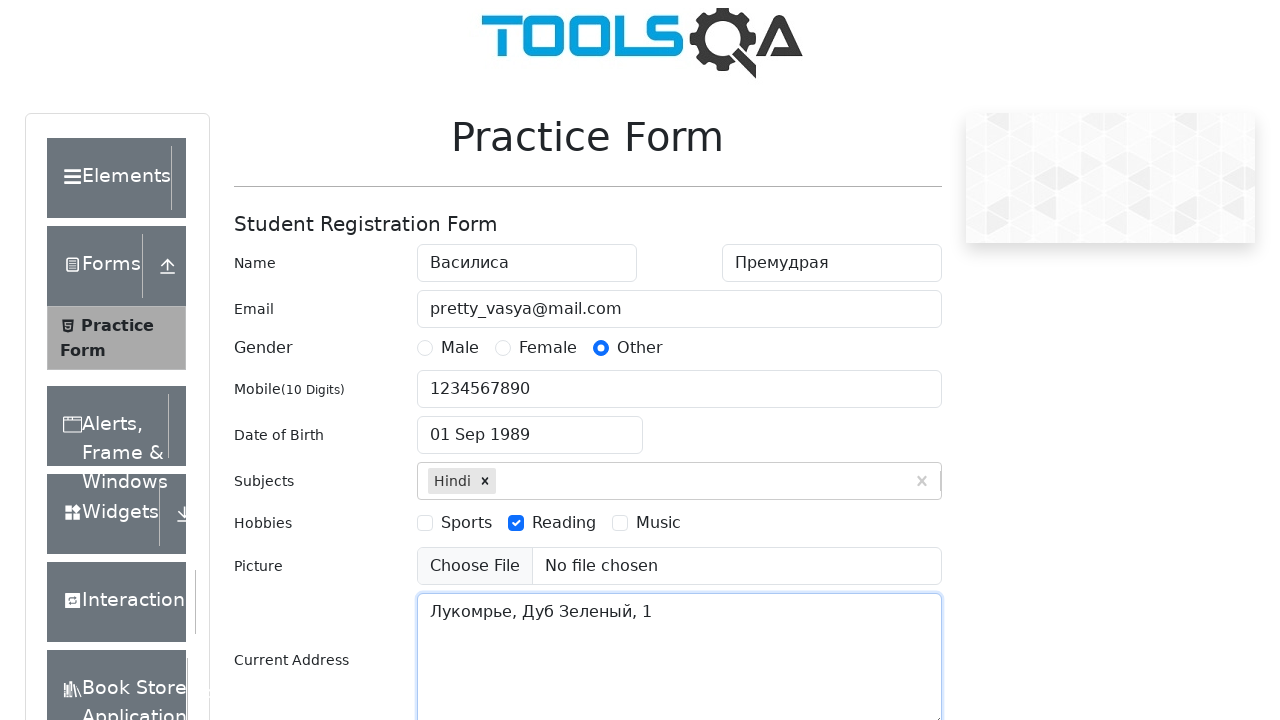

Pressed Enter to confirm state 'NCR' on //div[@id='state']//input
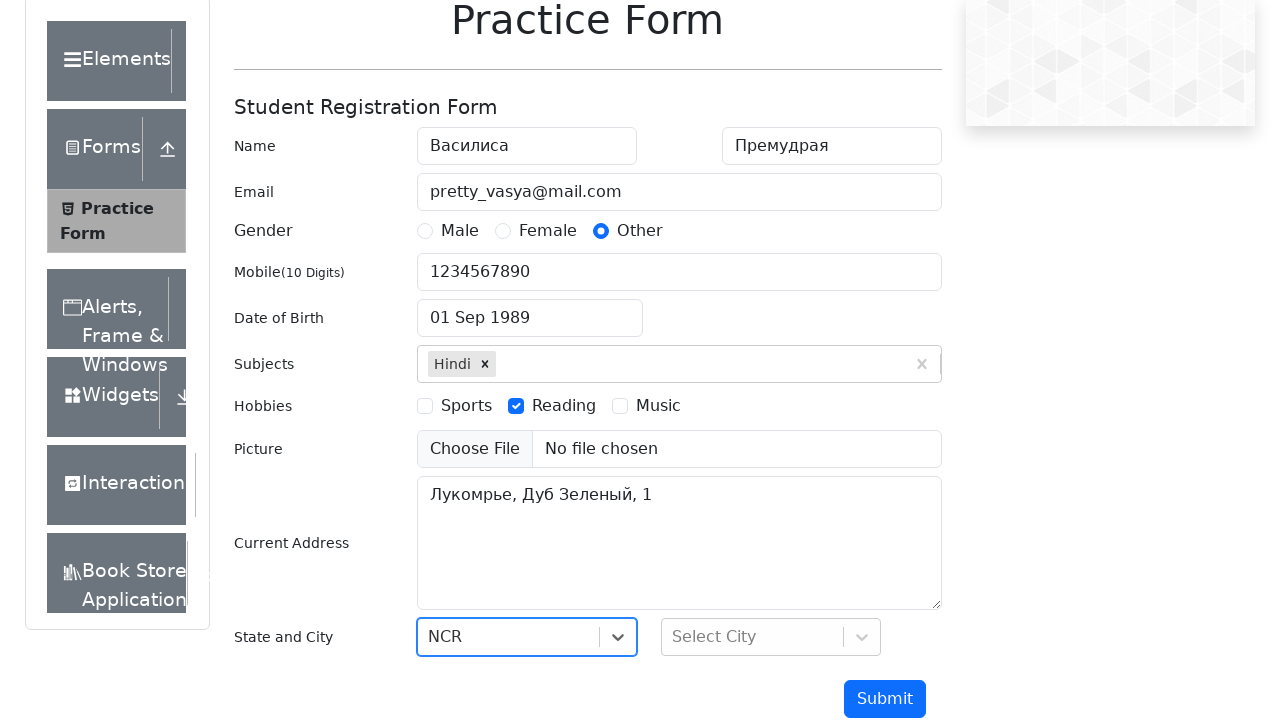

Typed 'Delhi' in city input field on //div[@id='city']//input
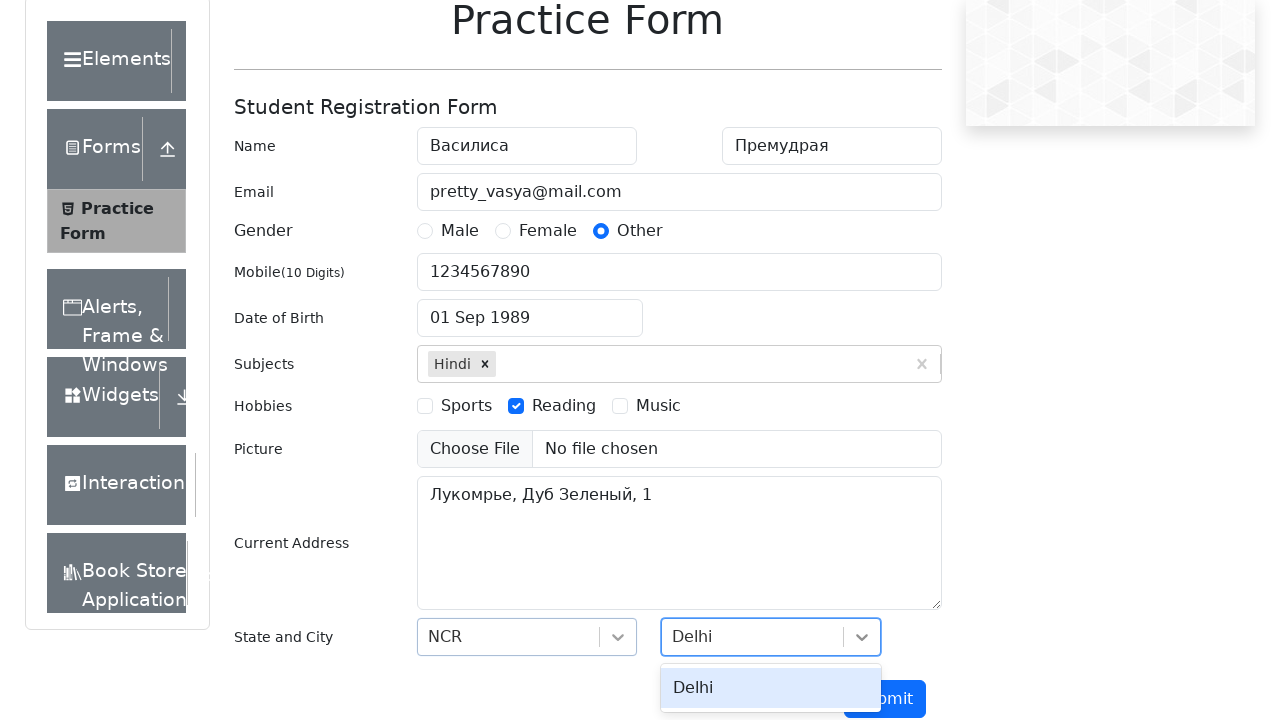

Pressed Enter to confirm city 'Delhi' on //div[@id='city']//input
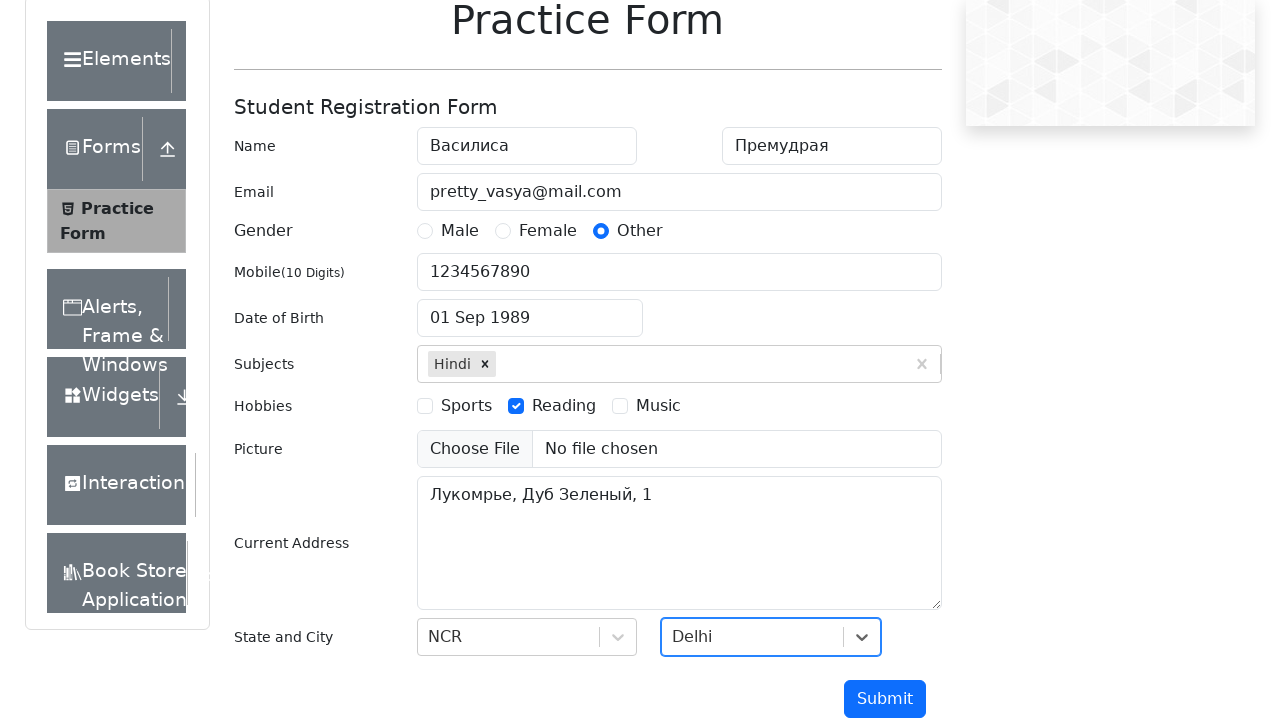

Clicked submit button to submit the form at (885, 699) on #submit
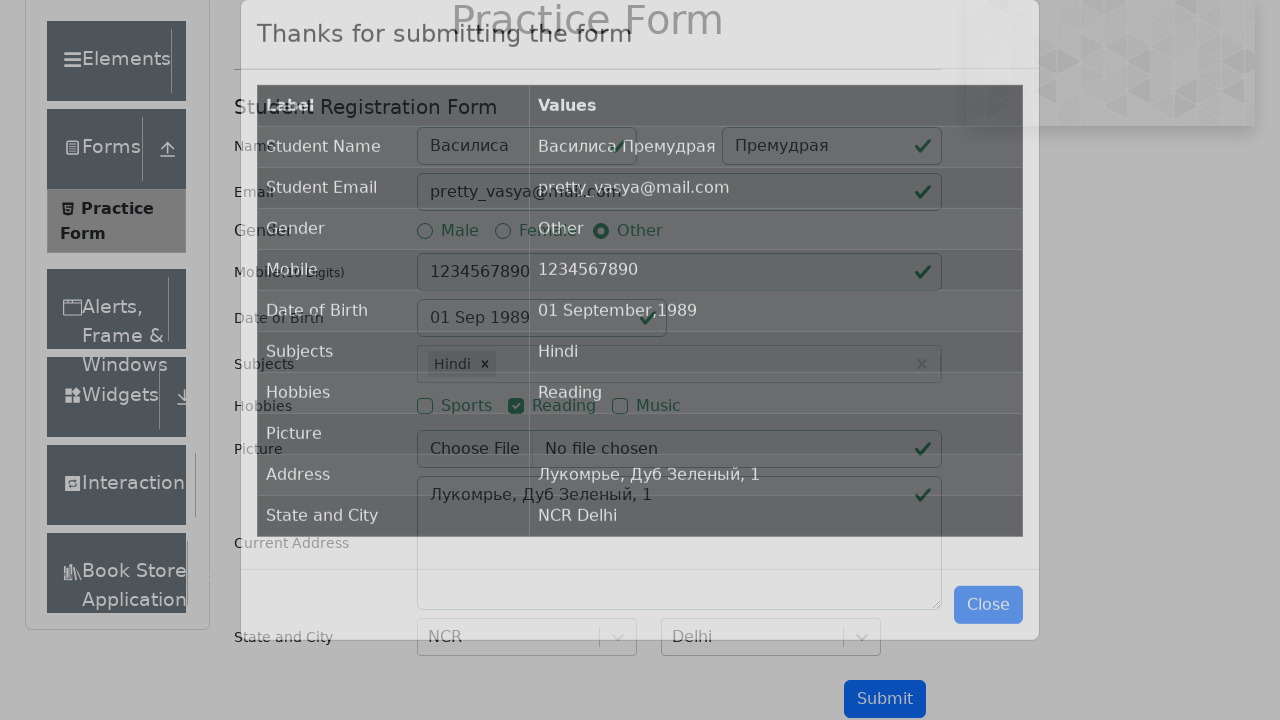

Confirmation modal appeared
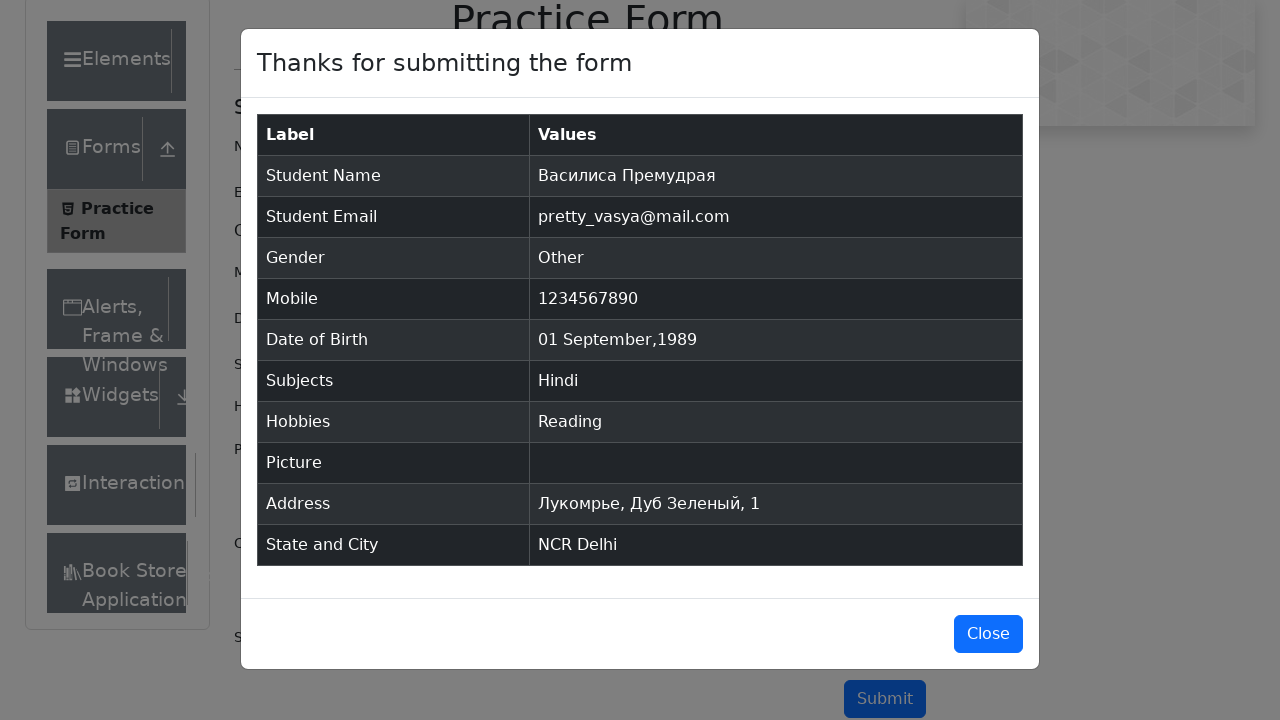

Confirmation table loaded with submitted data
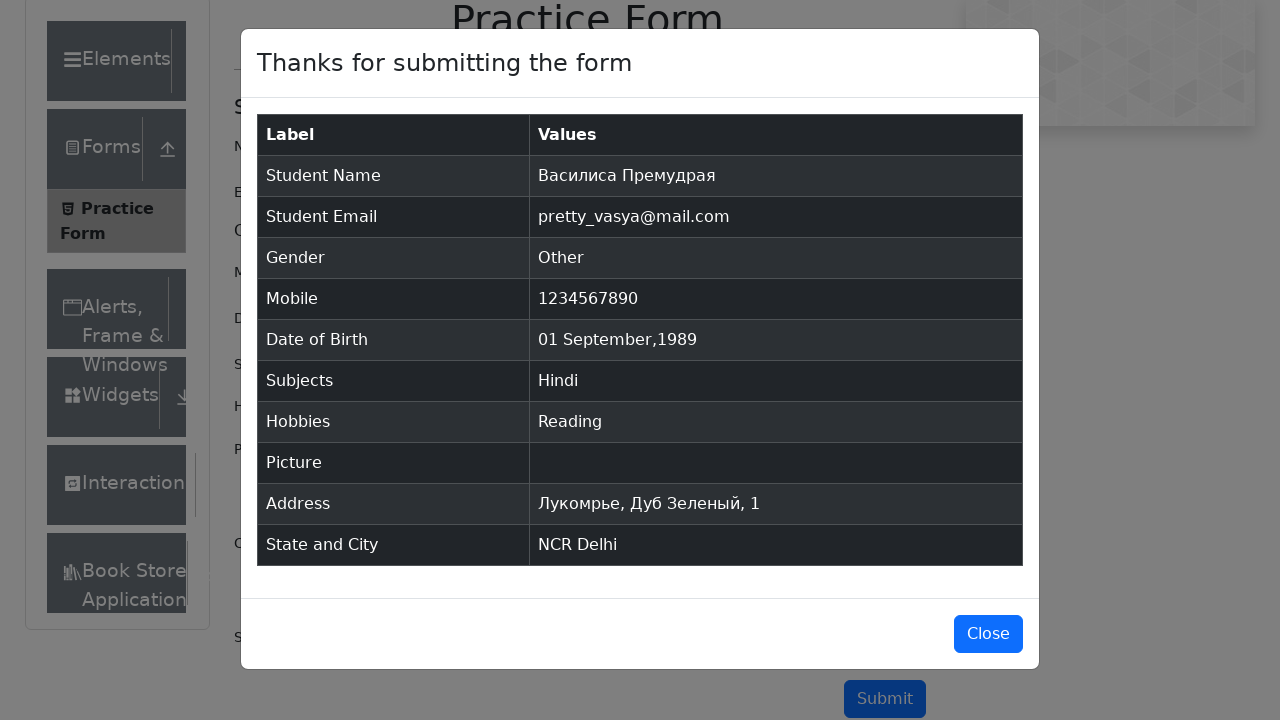

Clicked button to close confirmation modal at (988, 634) on #closeLargeModal
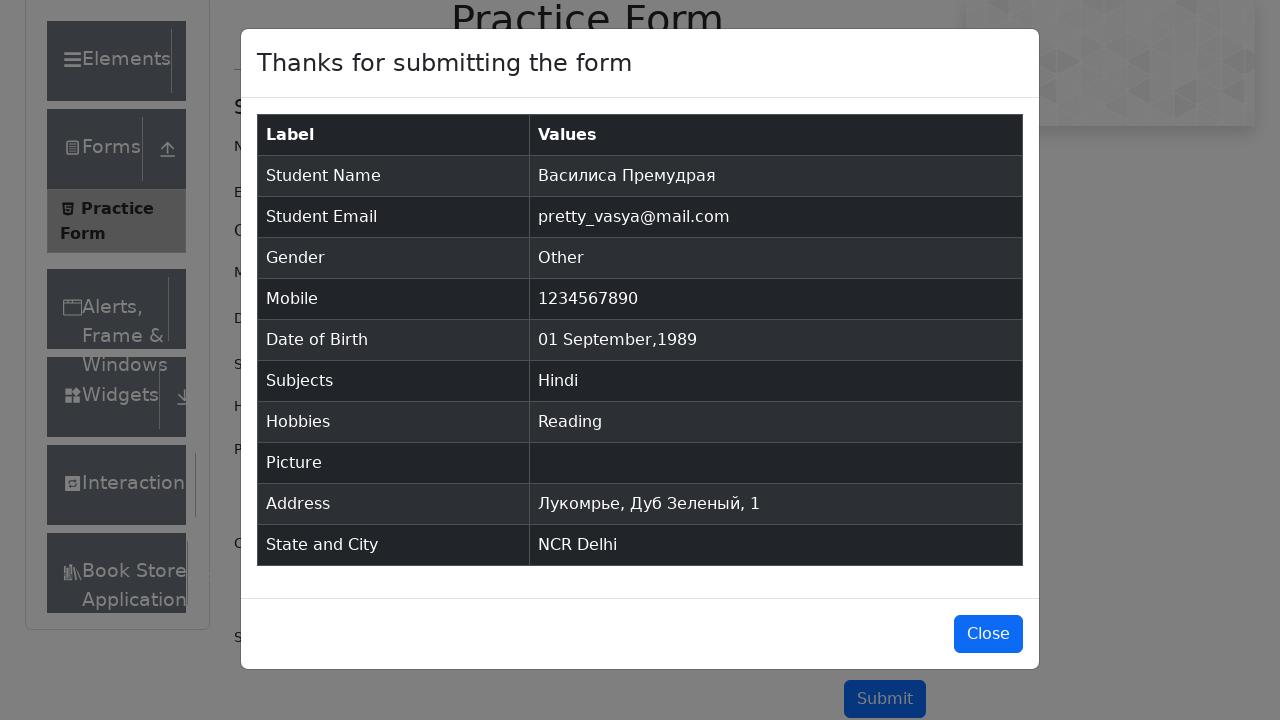

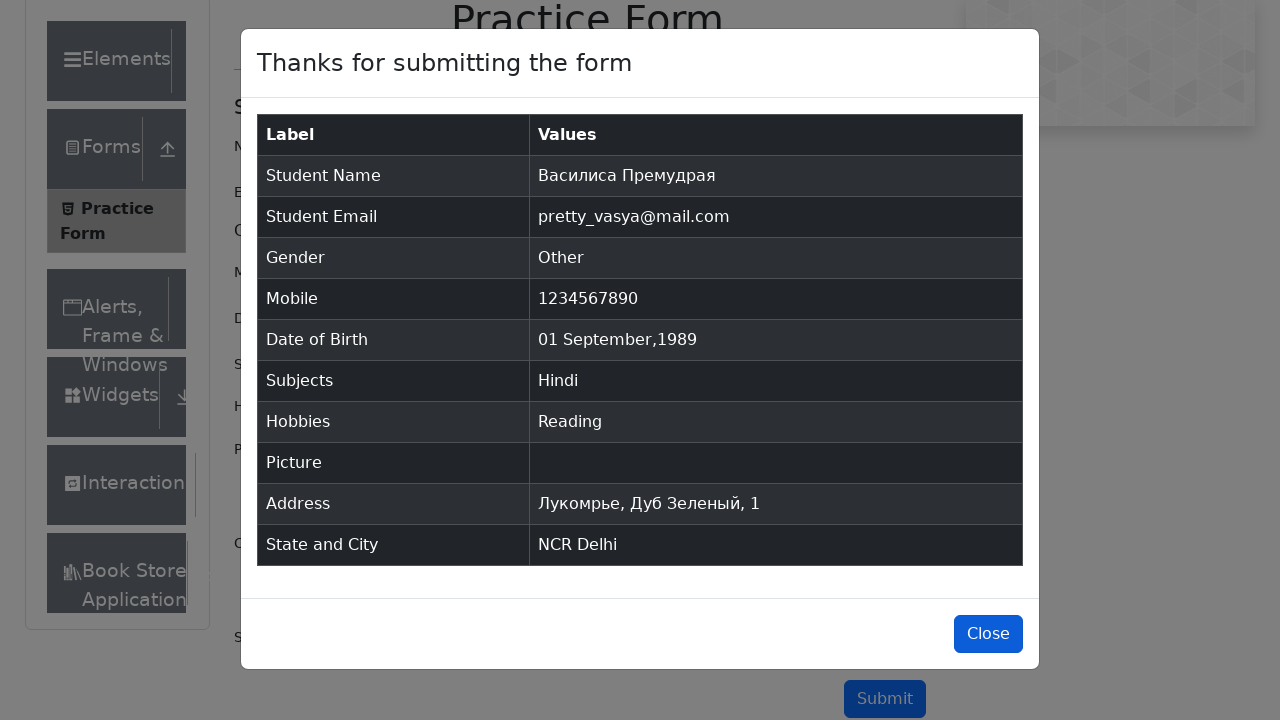